Tests JavaScript alert handling by clicking the JS Alert button and accepting the dialog that appears

Starting URL: https://the-internet.herokuapp.com/javascript_alerts

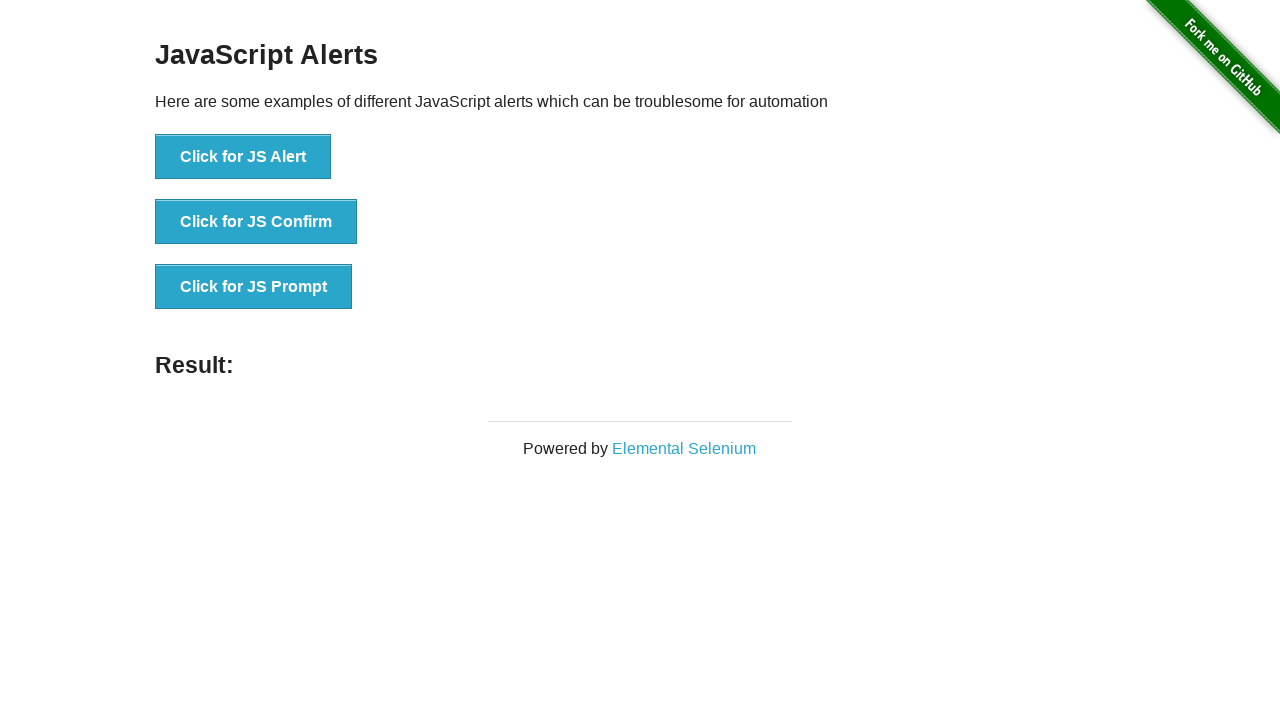

Set up dialog handler to accept JS alerts
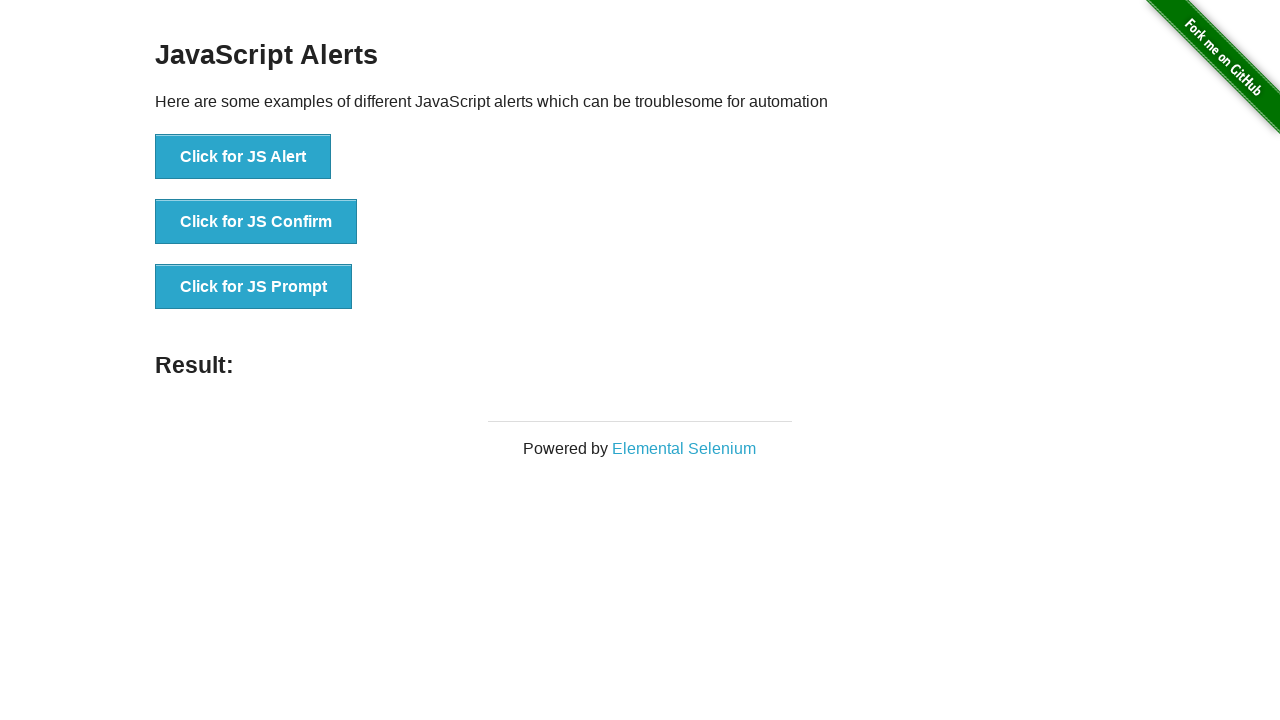

Clicked 'Click for JS Alert' button to trigger JavaScript alert at (243, 157) on xpath=//button[text()="Click for JS Alert"]
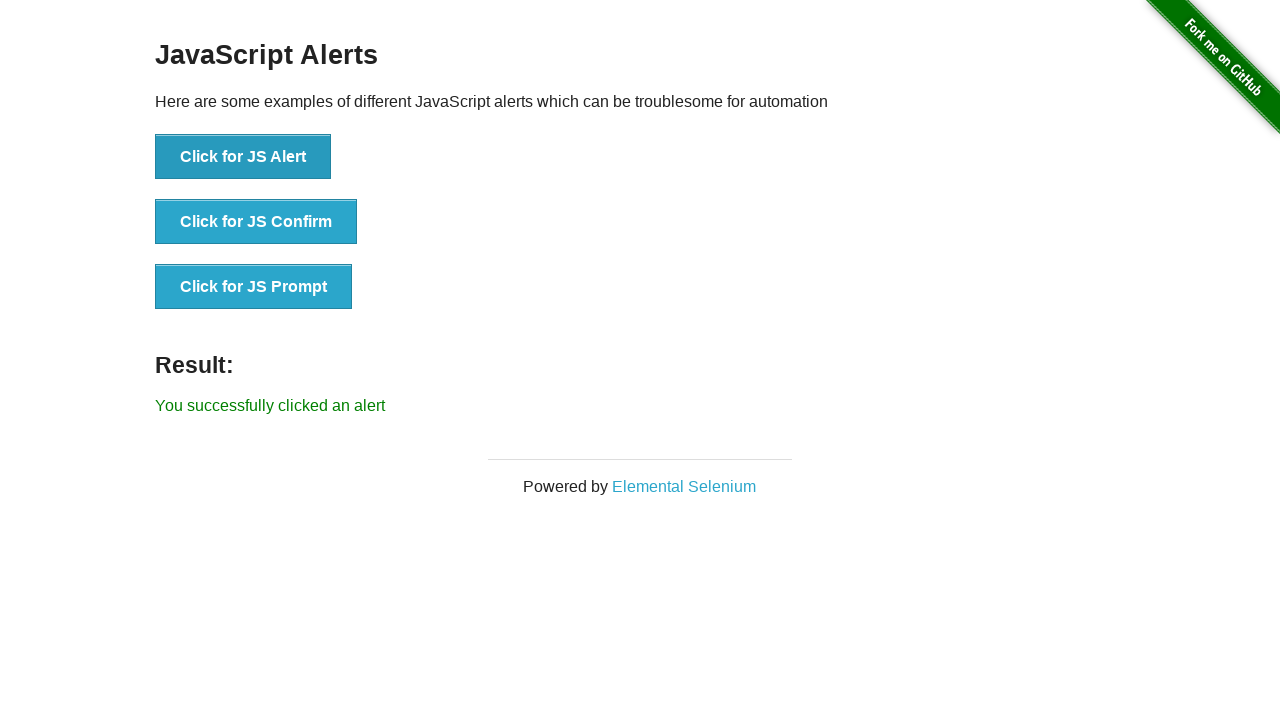

Alert dialog was accepted and result element loaded
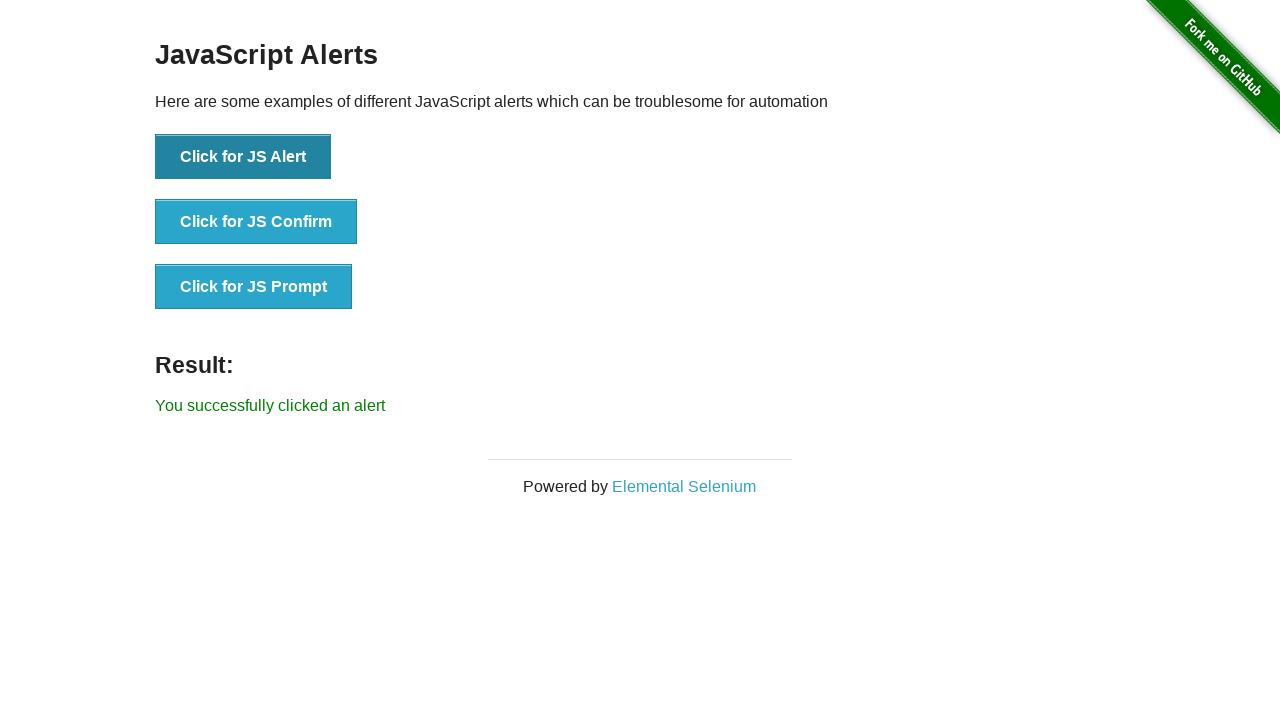

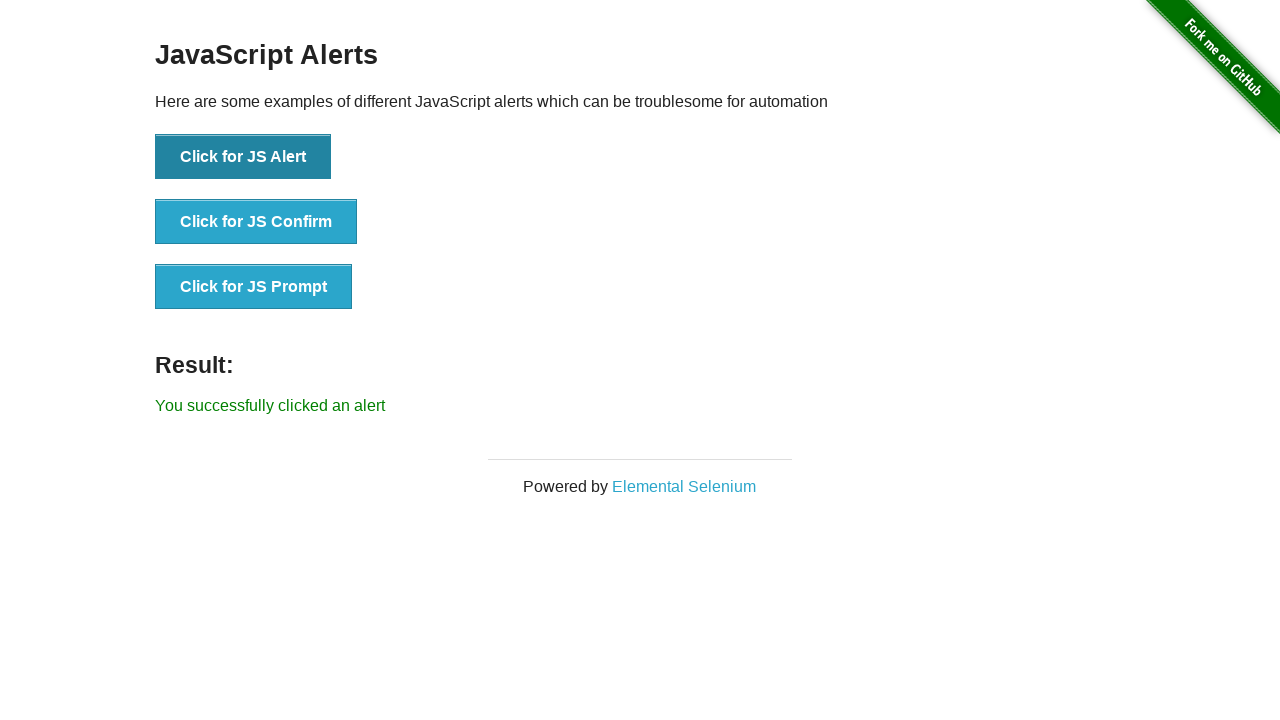